Navigates to W3Schools HTML tutorial page, scrolls to and clicks on a specific menu item in the left navigation menu

Starting URL: https://www.w3schools.com/html/

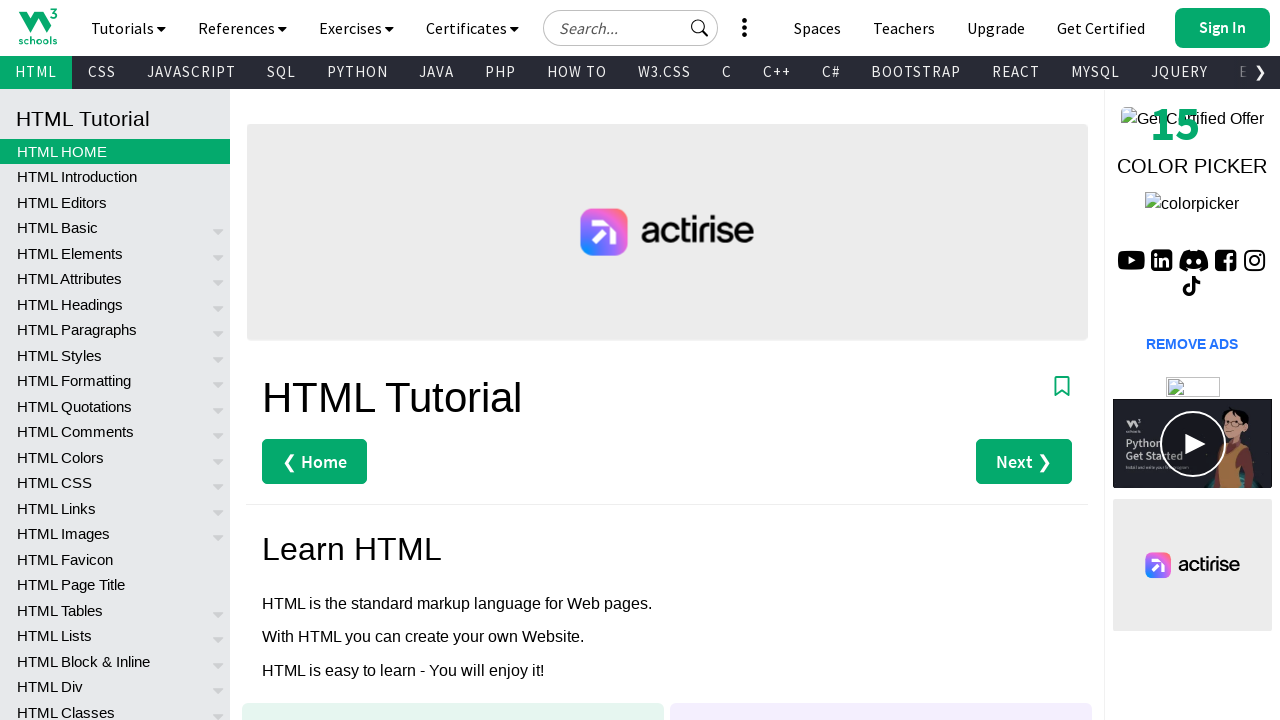

Navigated to W3Schools HTML tutorial page
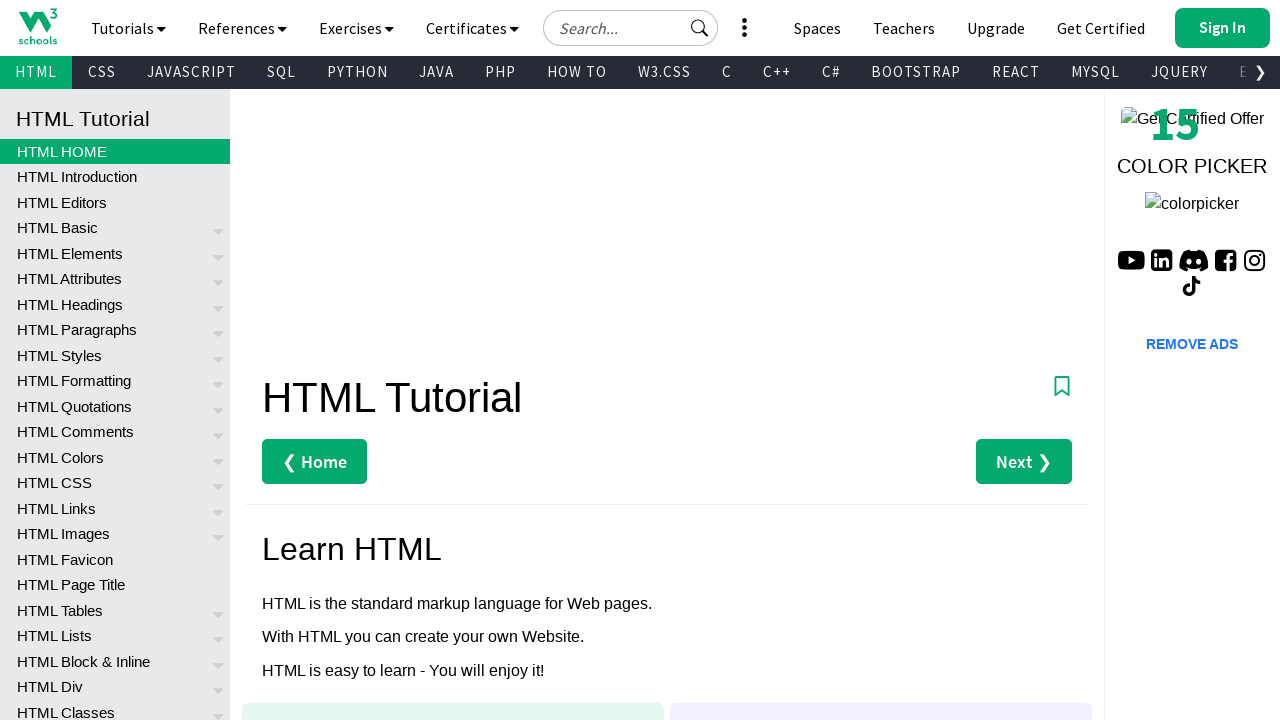

Clicked on the 62nd menu item in the left navigation at (115, 403) on xpath=//*[@id="leftmenuinnerinner"]/a[62]
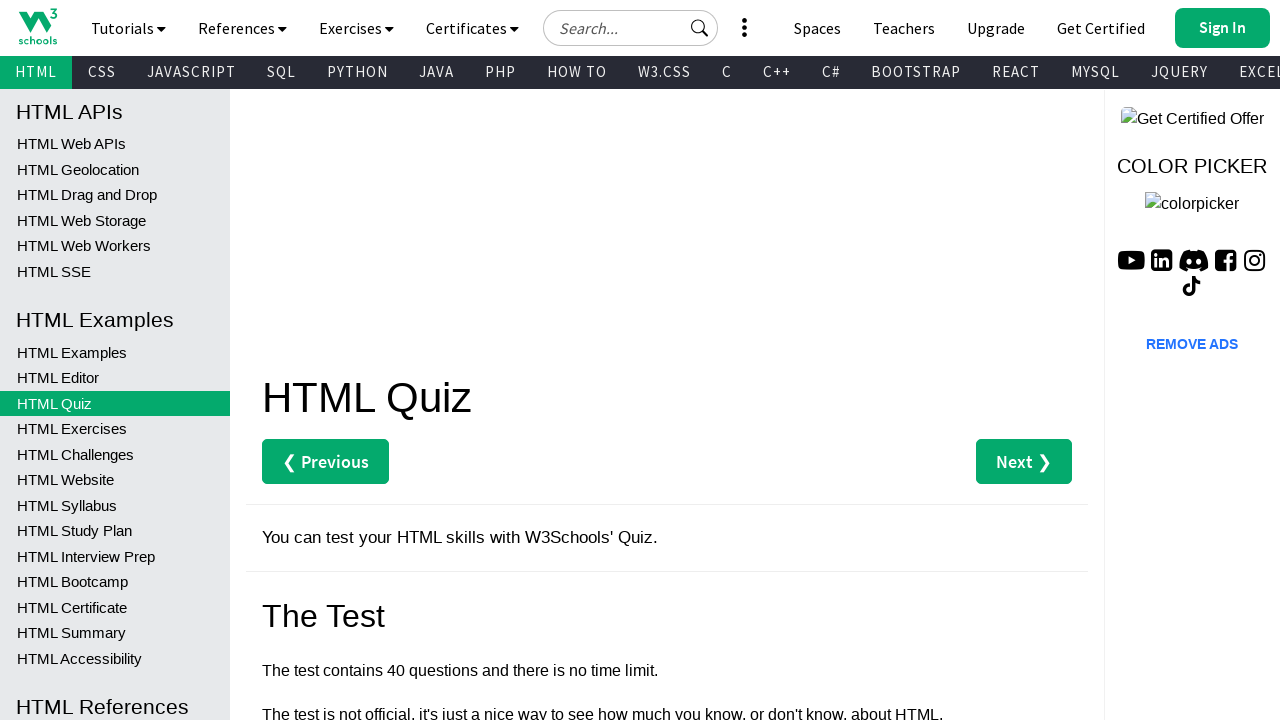

Page loaded after clicking menu item
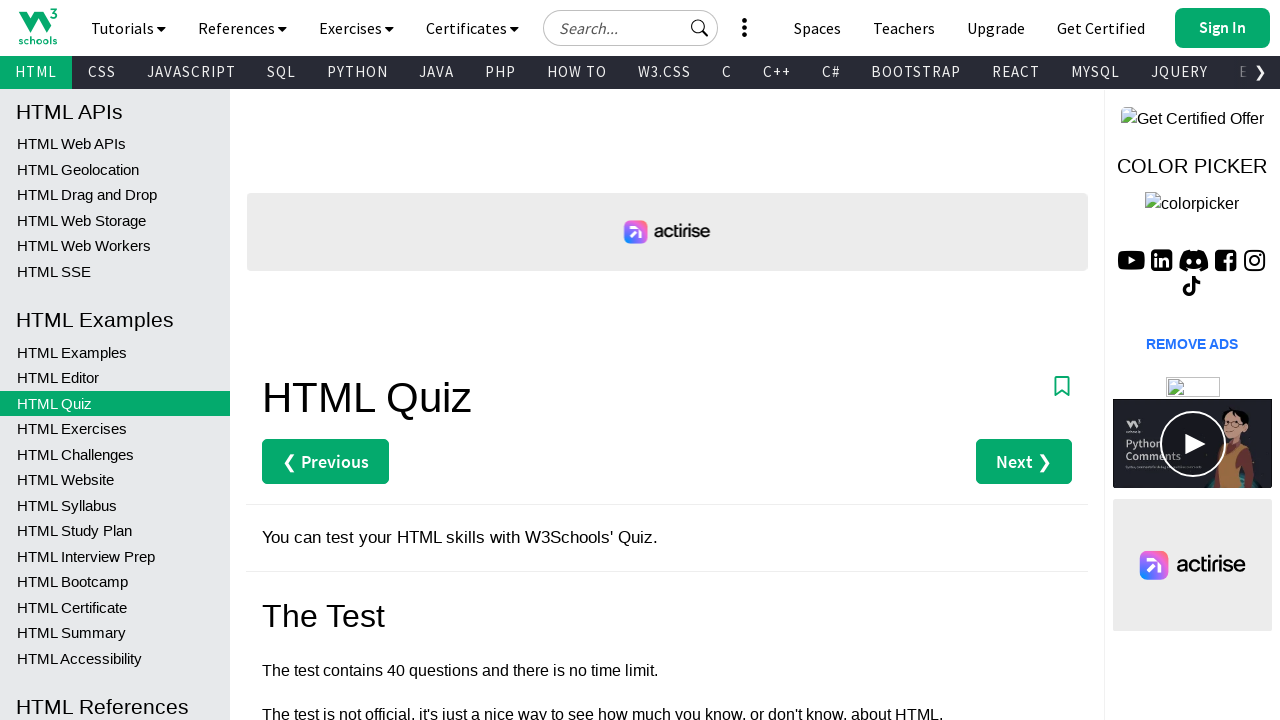

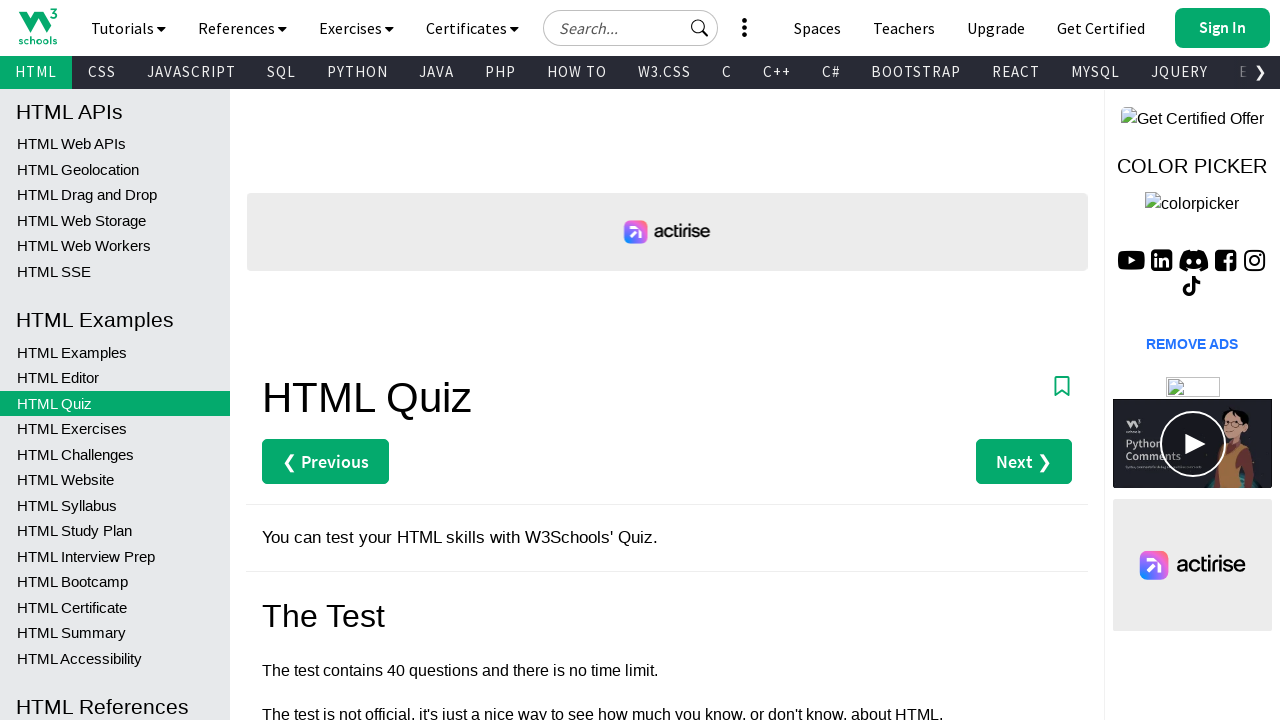